Tests filtering to display only completed items by clicking the Completed filter link.

Starting URL: https://demo.playwright.dev/todomvc

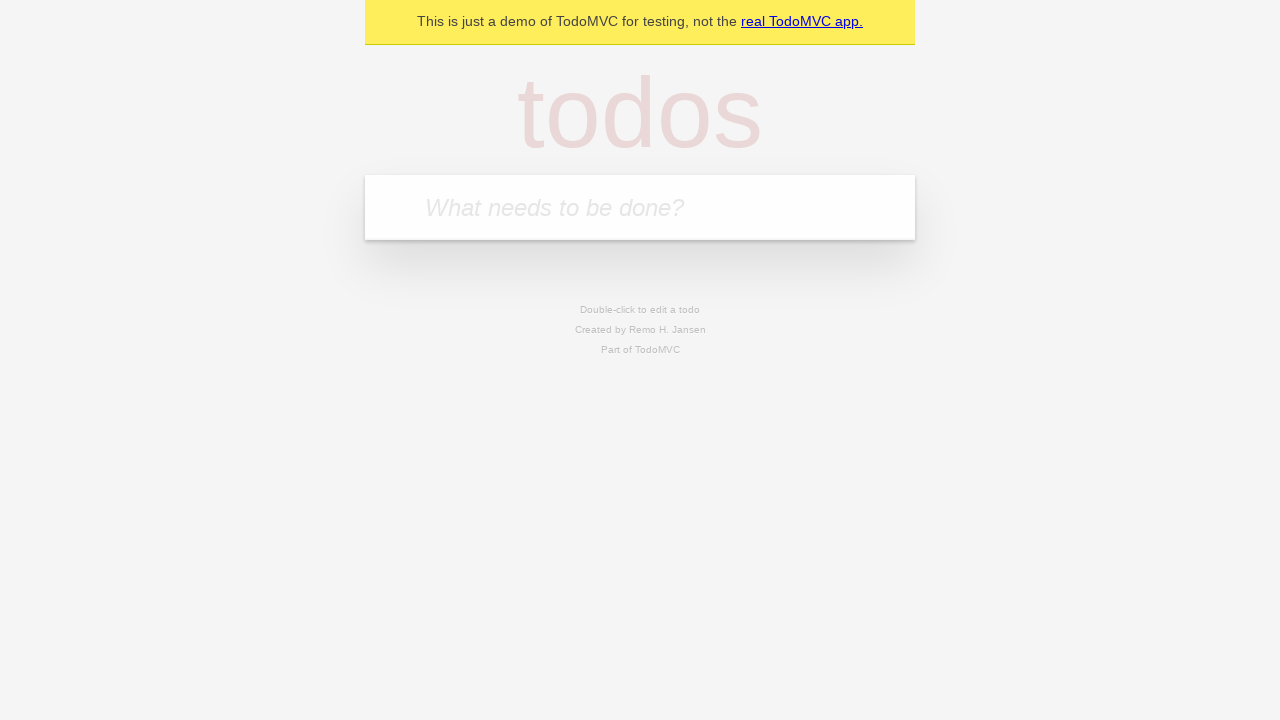

Filled todo input with 'buy some cheese' on internal:attr=[placeholder="What needs to be done?"i]
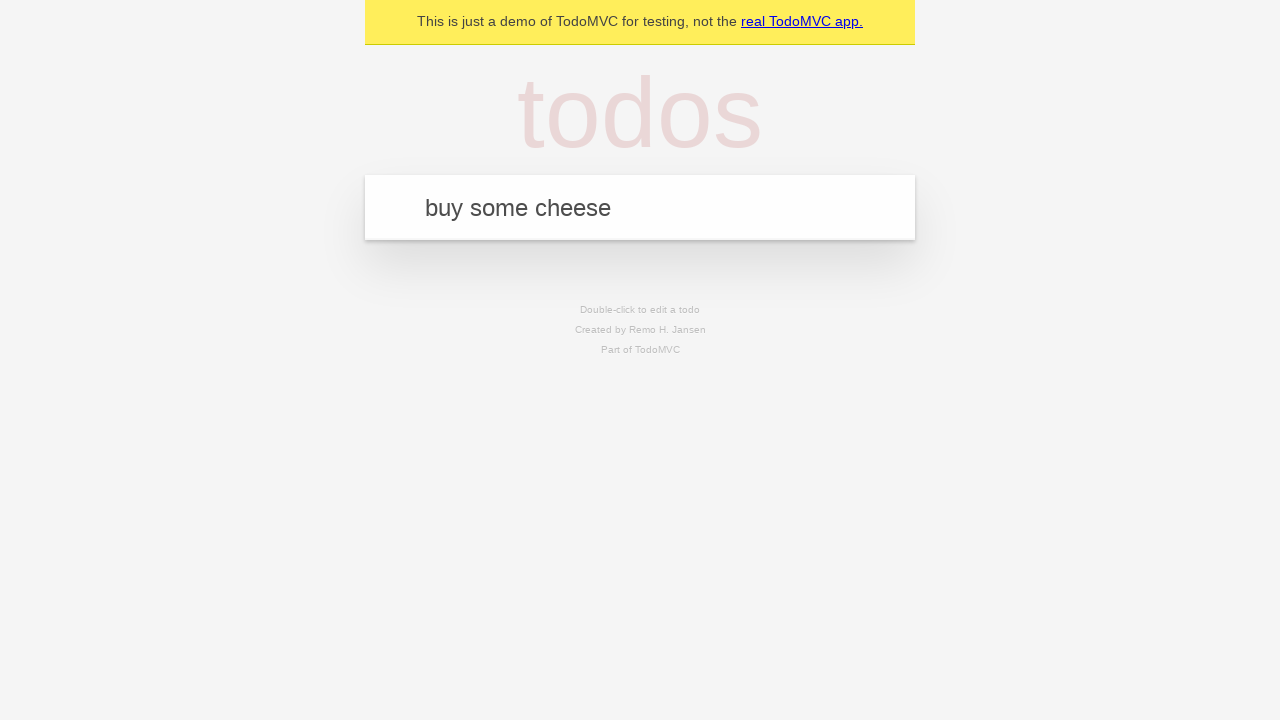

Pressed Enter to add first todo item on internal:attr=[placeholder="What needs to be done?"i]
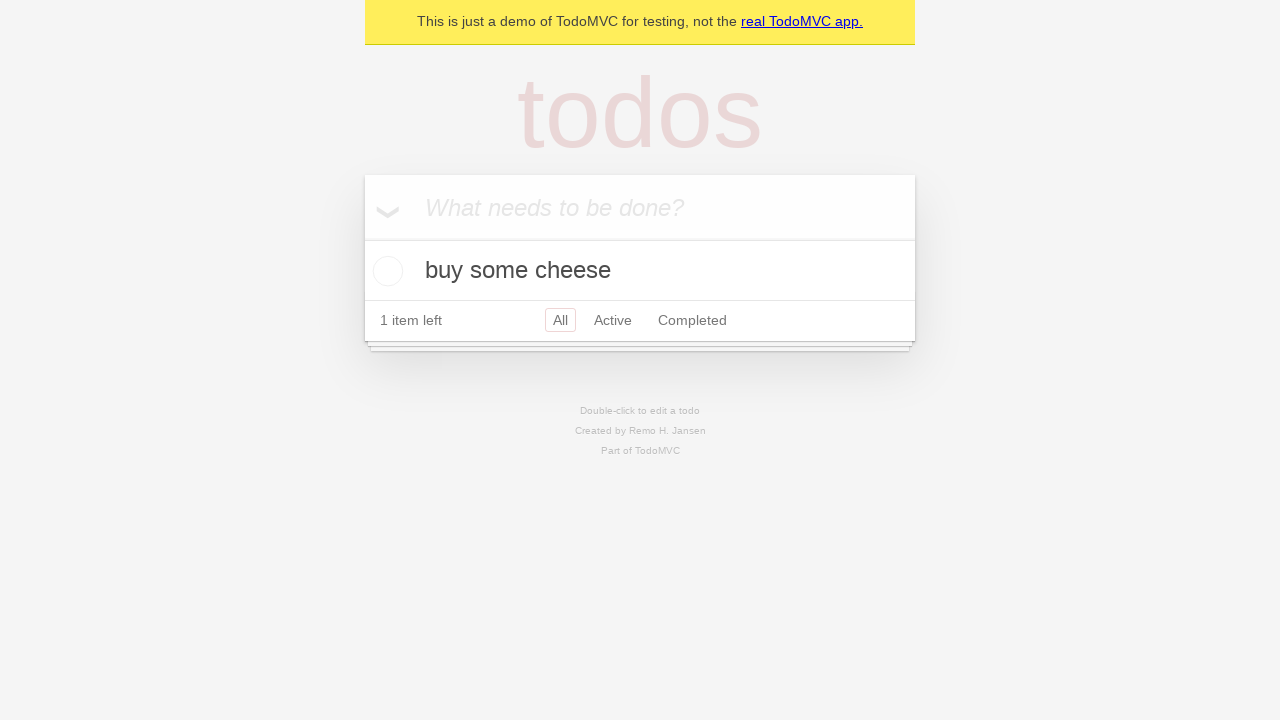

Filled todo input with 'feed the cat' on internal:attr=[placeholder="What needs to be done?"i]
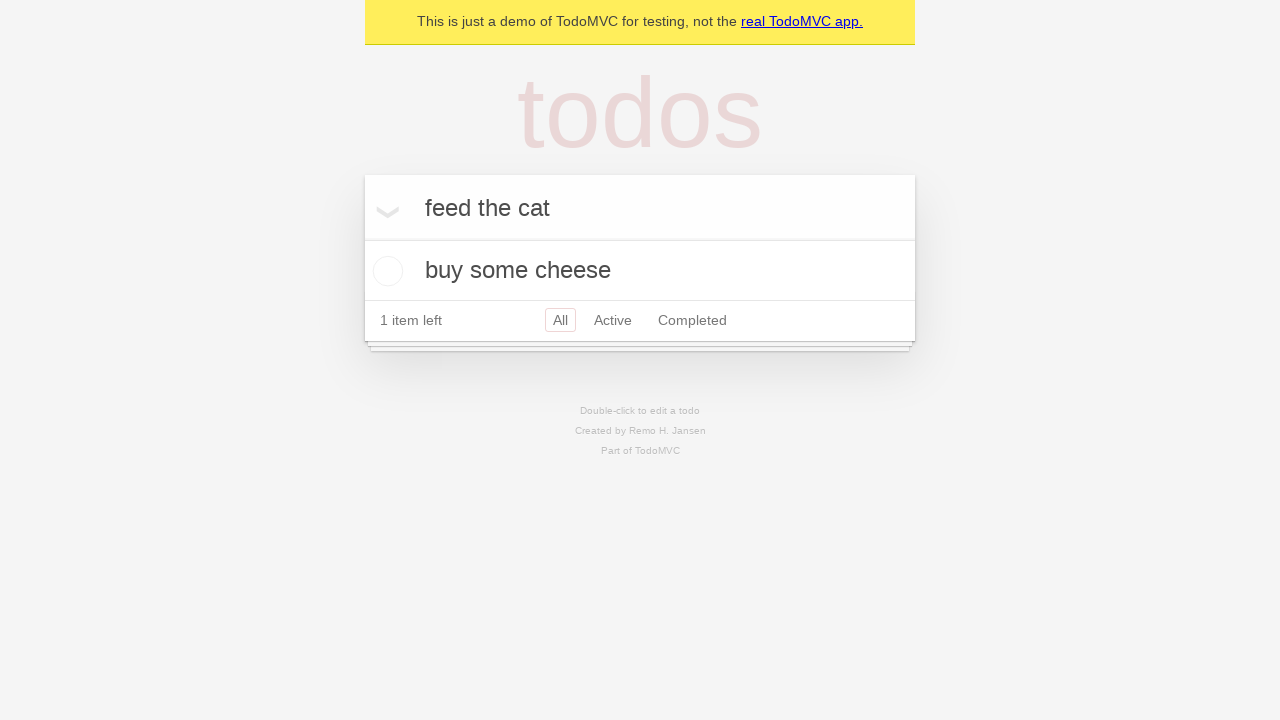

Pressed Enter to add second todo item on internal:attr=[placeholder="What needs to be done?"i]
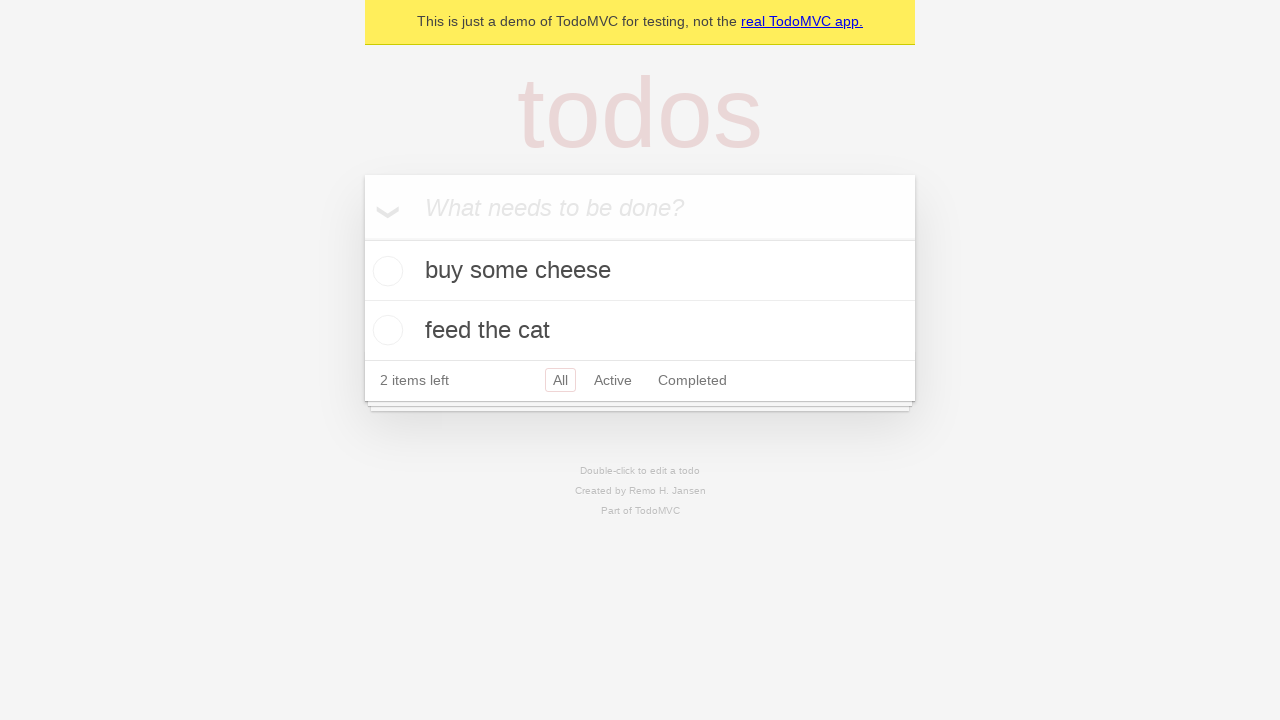

Filled todo input with 'book a doctors appointment' on internal:attr=[placeholder="What needs to be done?"i]
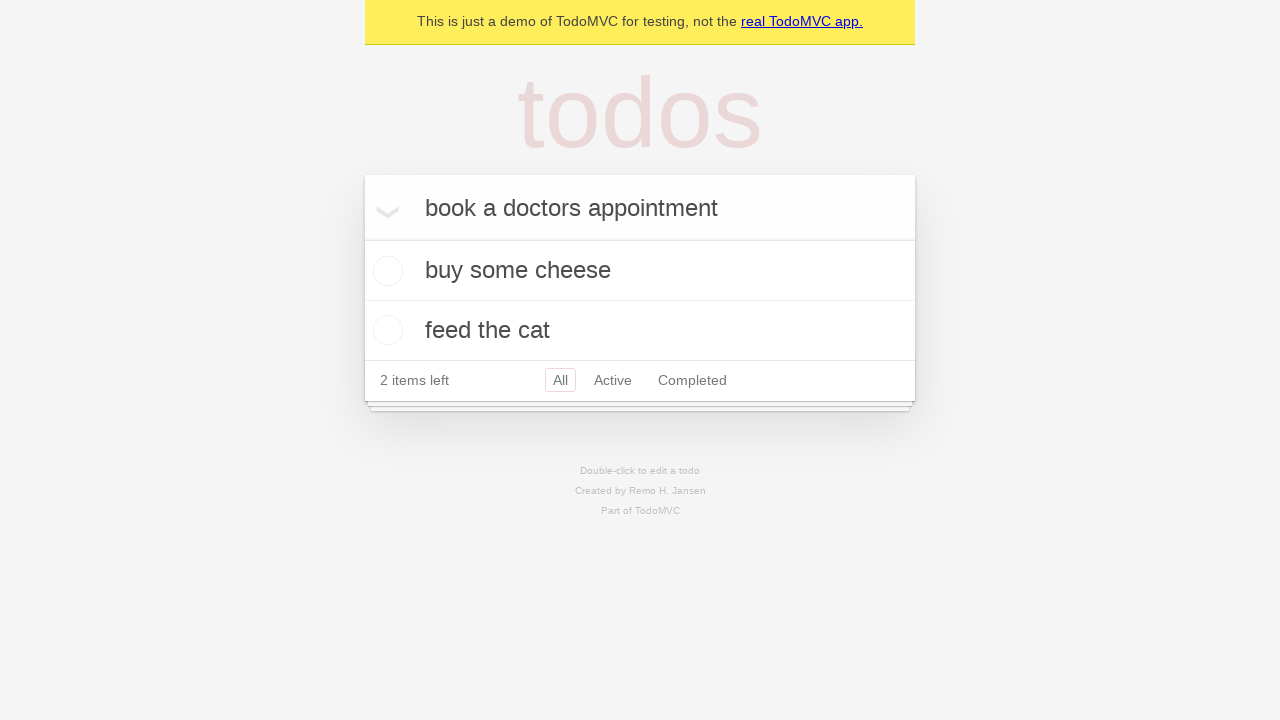

Pressed Enter to add third todo item on internal:attr=[placeholder="What needs to be done?"i]
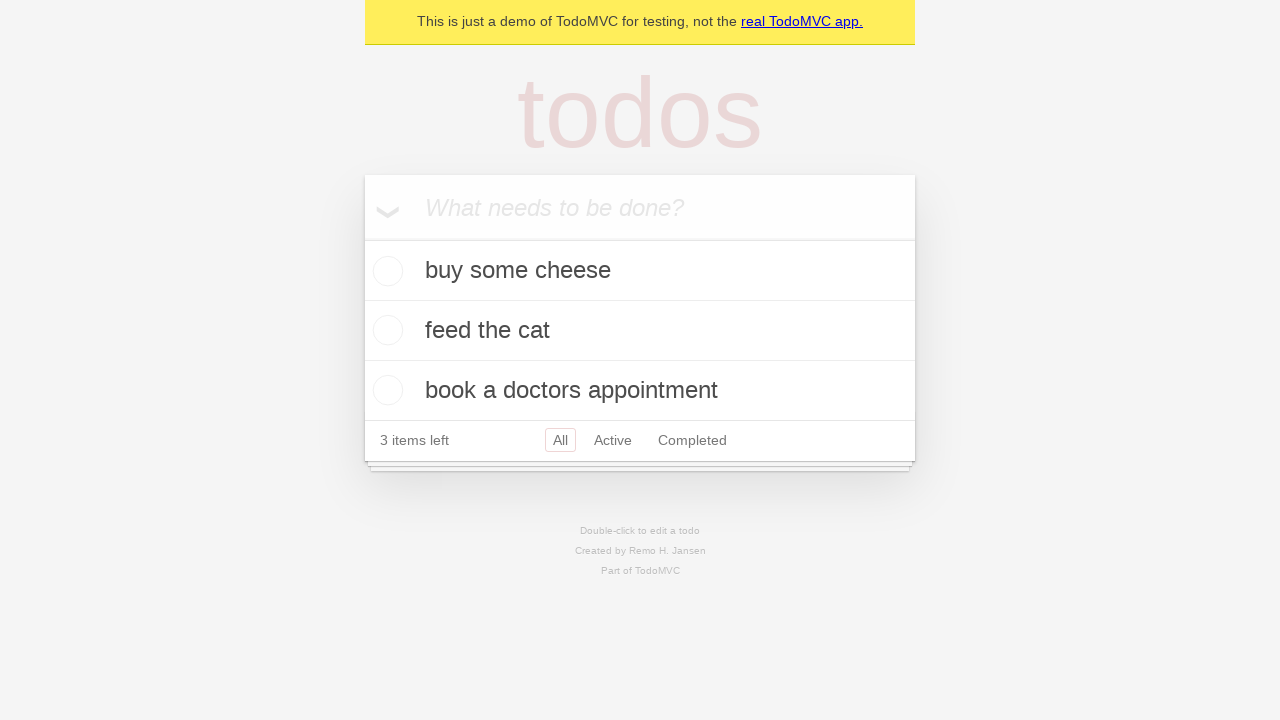

Checked the second todo item checkbox at (385, 330) on internal:testid=[data-testid="todo-item"s] >> nth=1 >> internal:role=checkbox
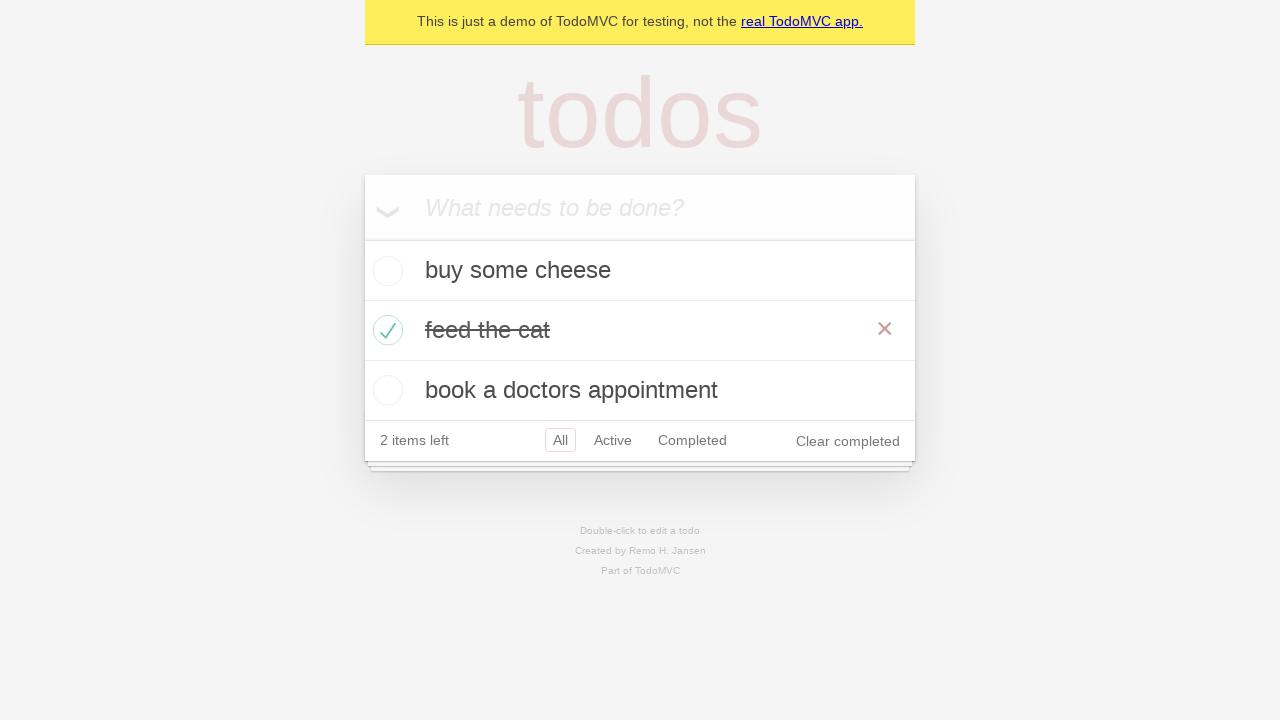

Clicked Completed filter link to display only completed items at (692, 440) on internal:role=link[name="Completed"i]
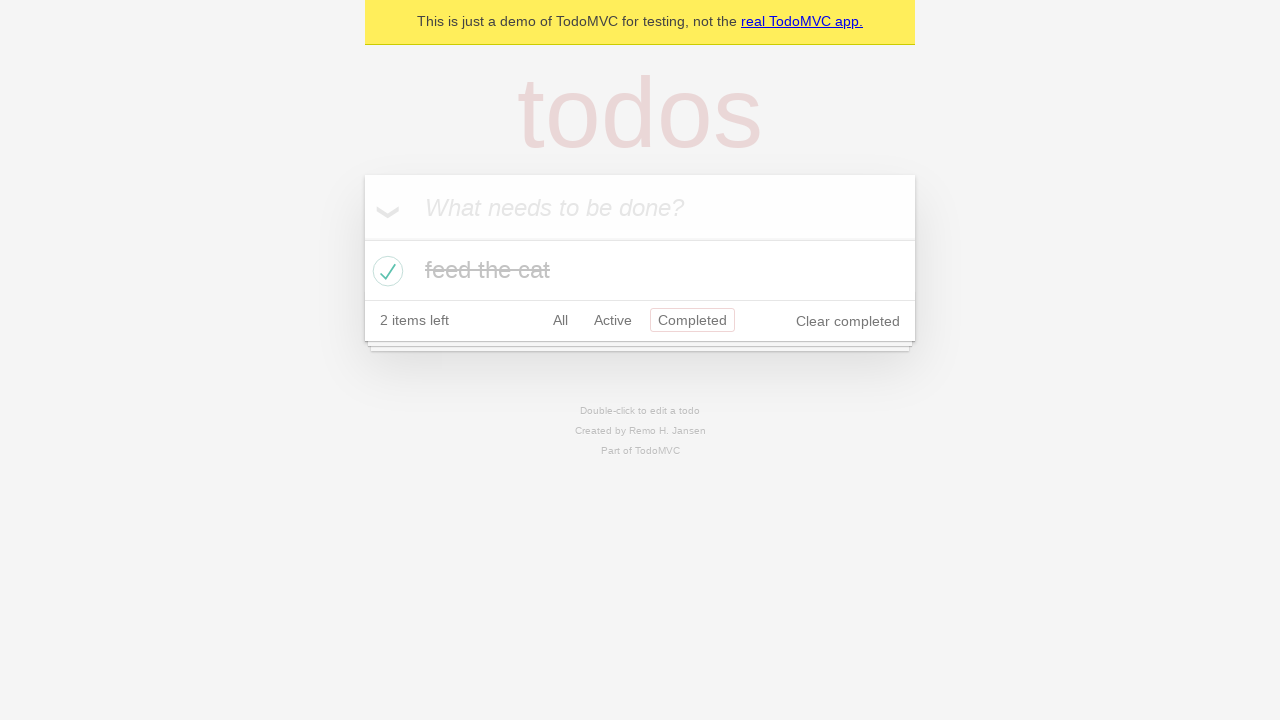

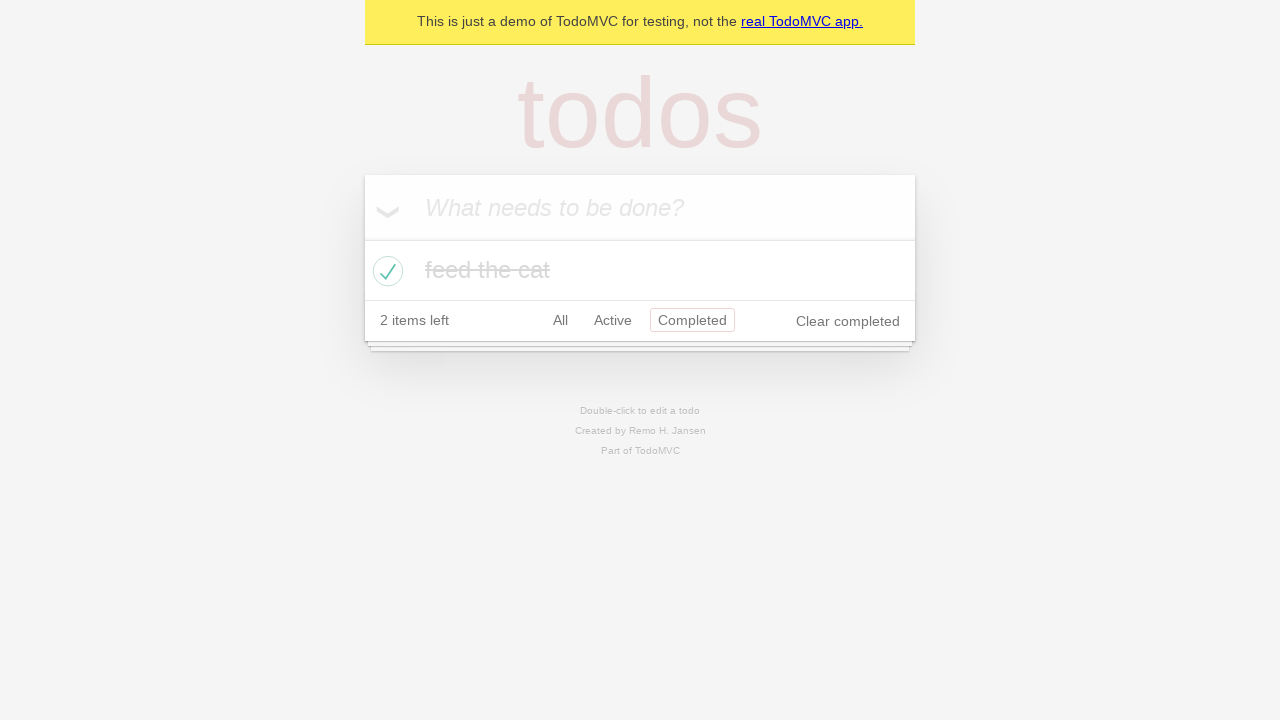